Tests file download functionality by navigating to the file download page and clicking on a text file to download it.

Starting URL: http://the-internet.herokuapp.com/

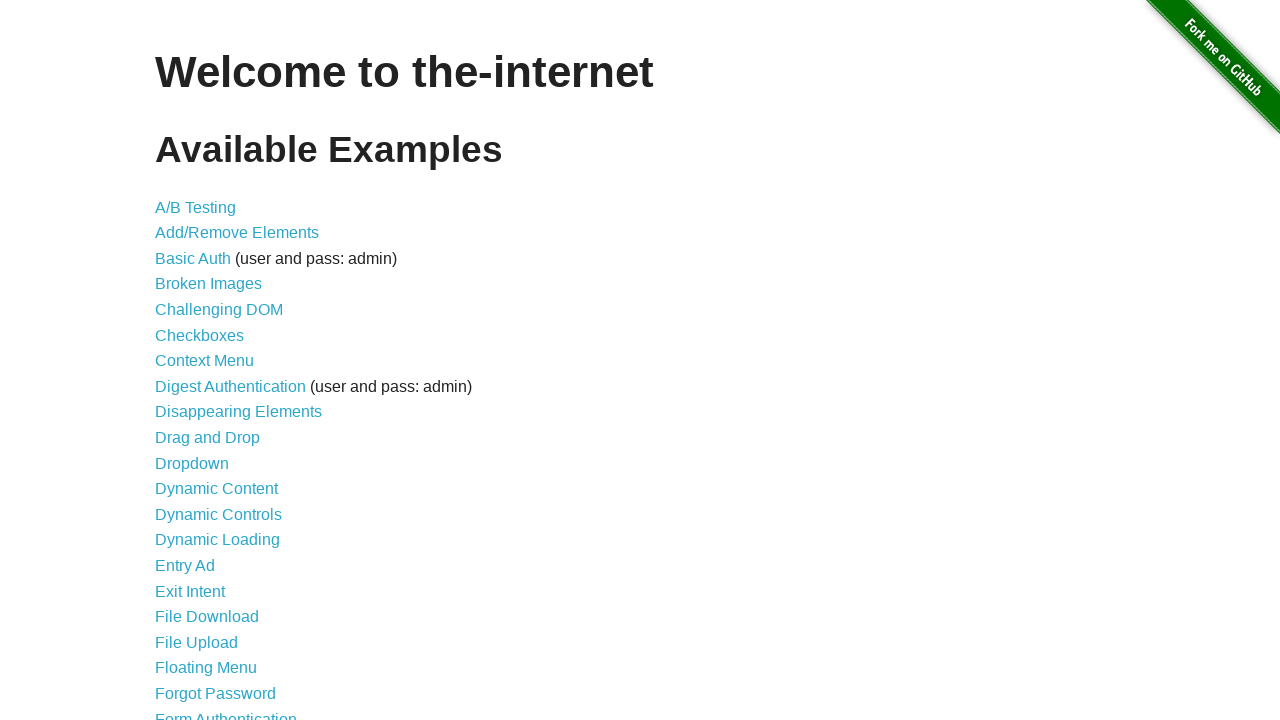

Waited for page body to be visible
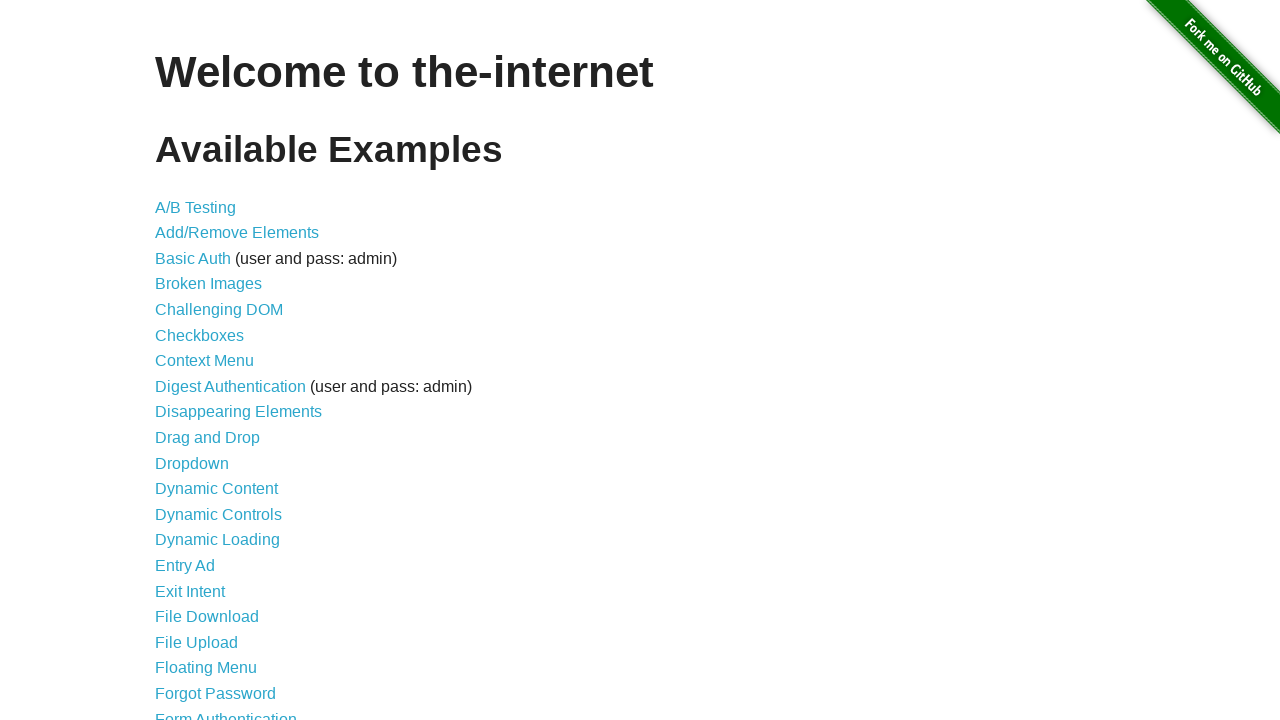

Clicked on File Download link at (207, 617) on xpath=//*[@id='content']/ul/li[17]/a
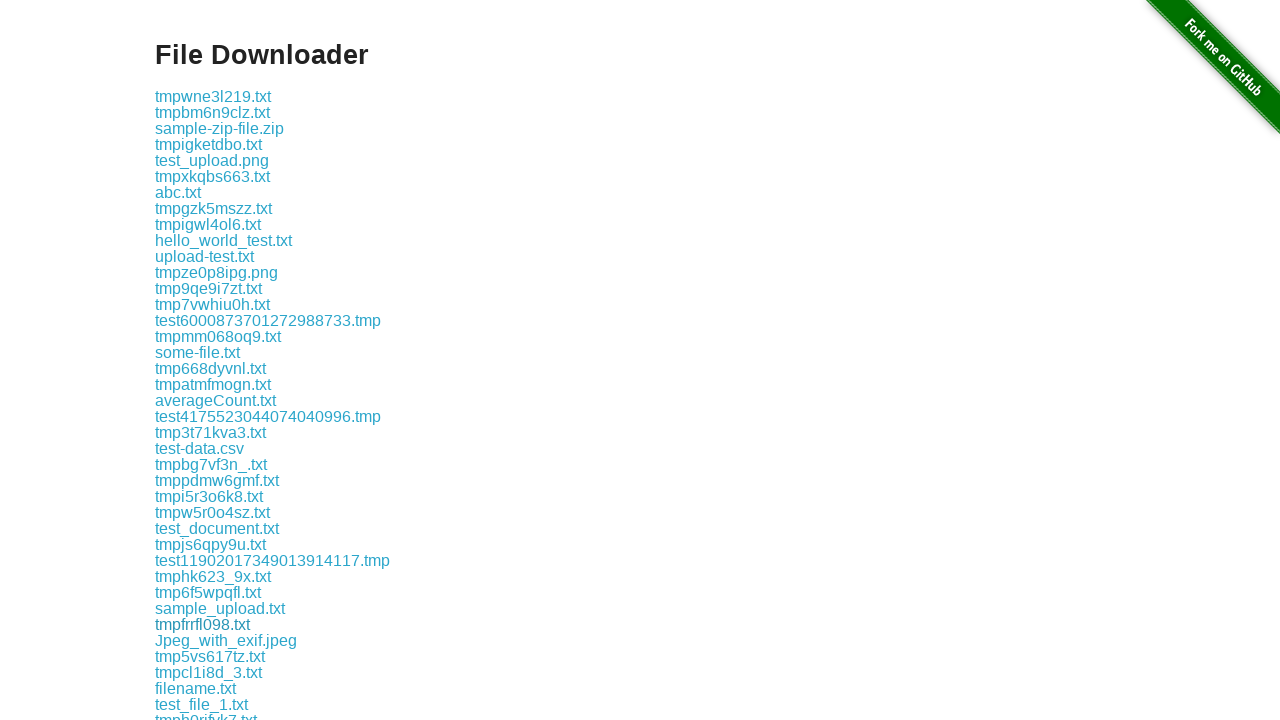

Waited for file download page to load
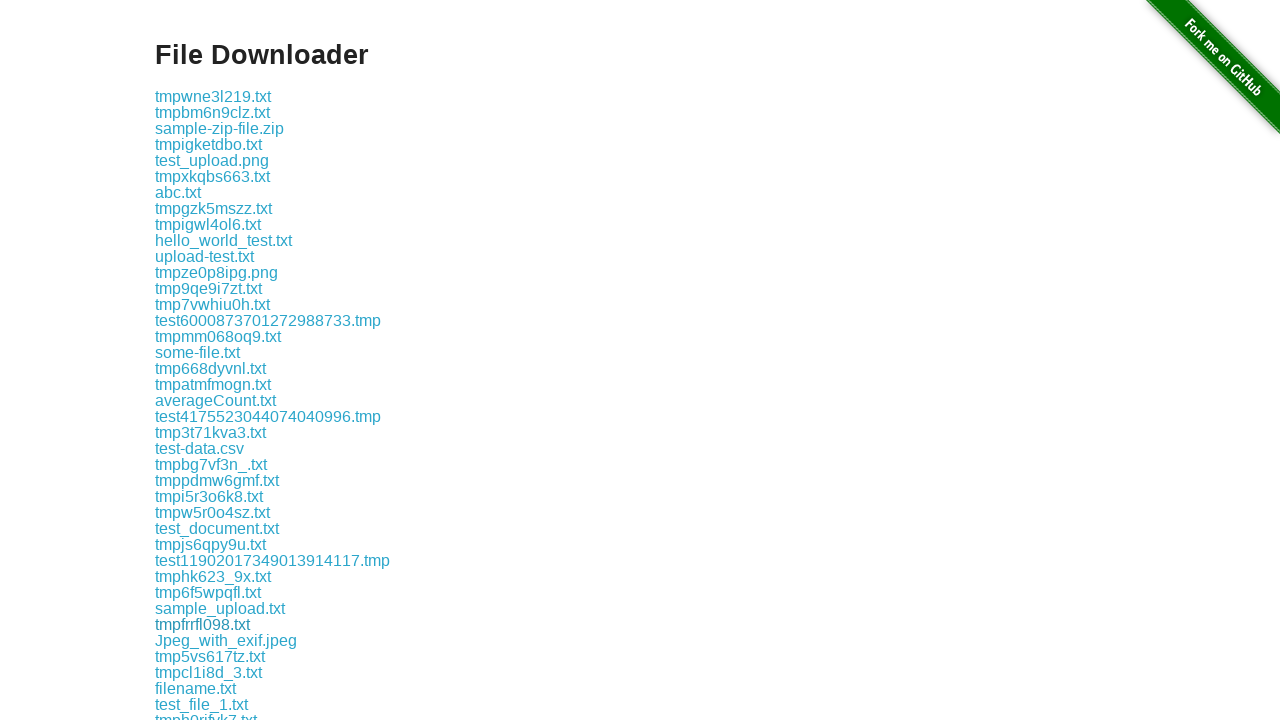

Clicked on first file link to download text file at (213, 96) on xpath=//*[@id='content']/div/a[1]
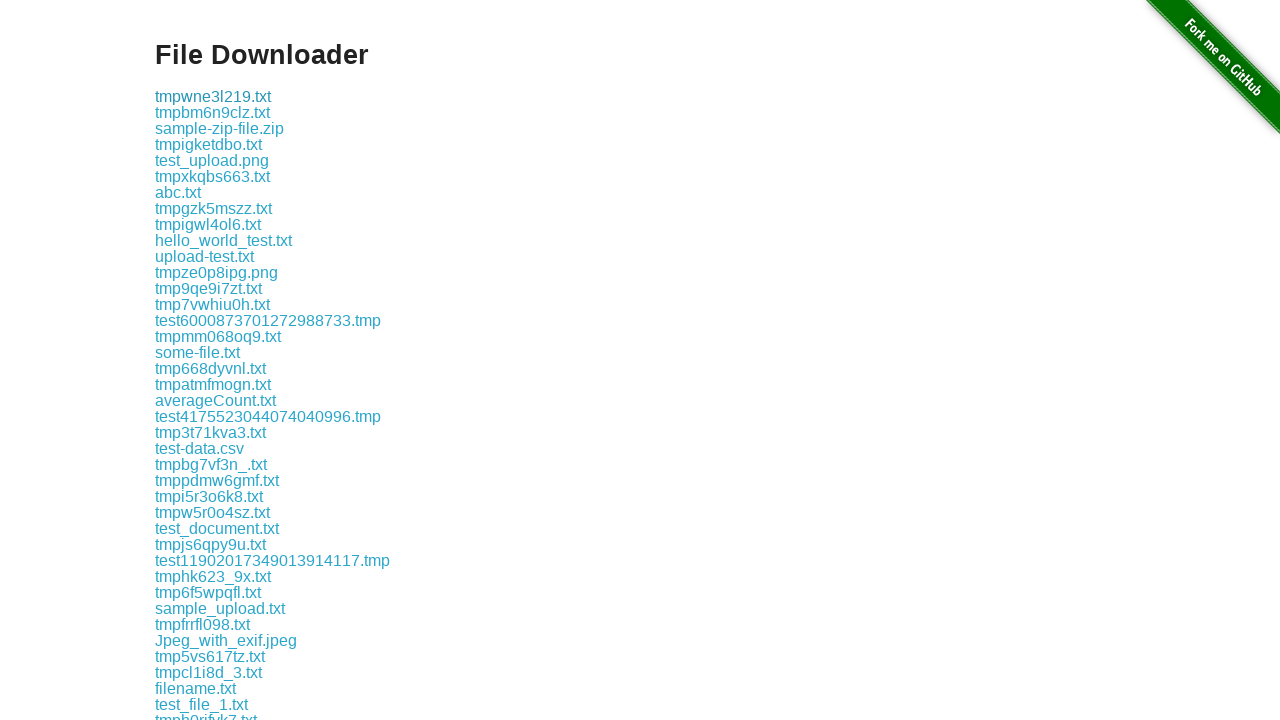

Waited 3 seconds for file download to complete
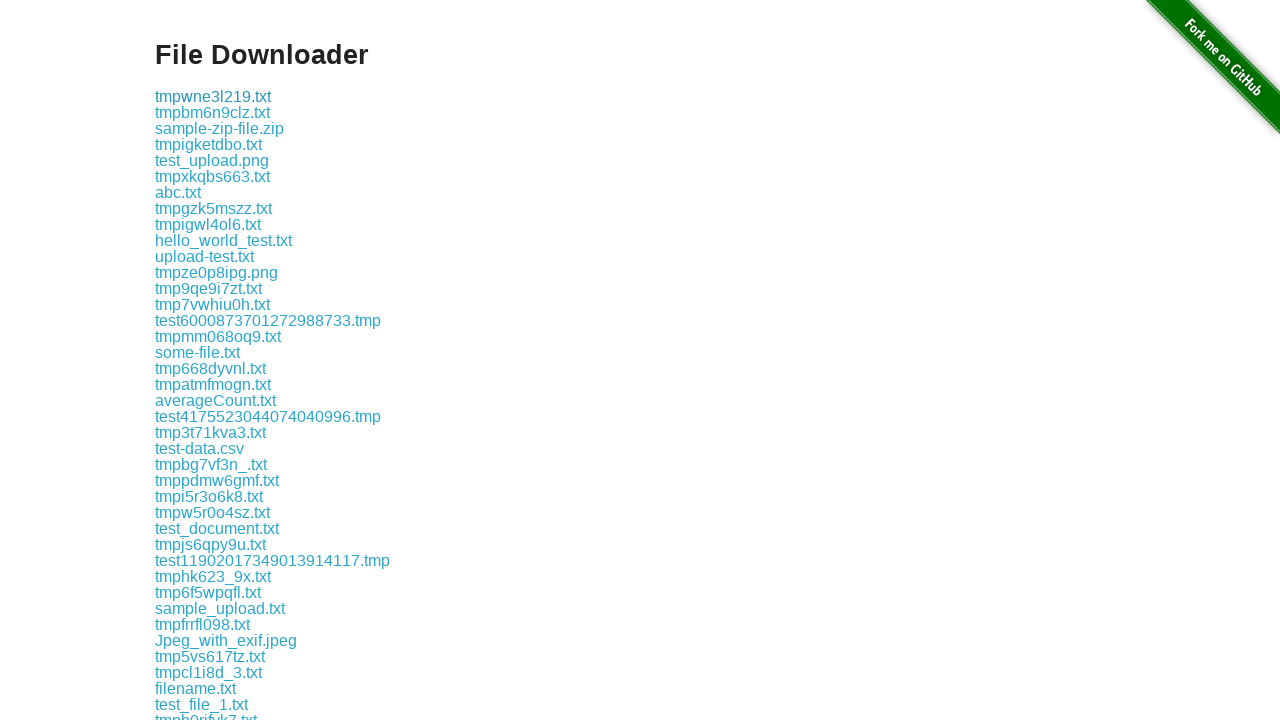

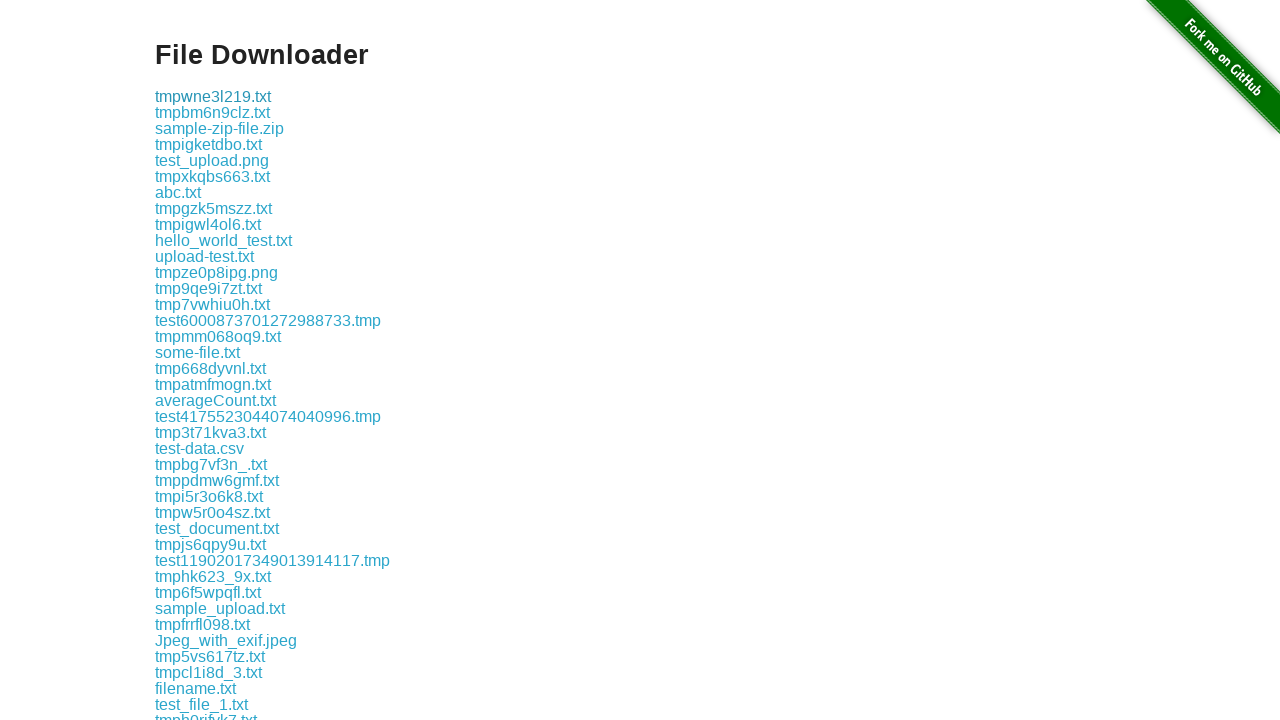